Tests dropdown select menu functionality by selecting options using different methods: visible text, index, and value. Verifies that the correct option is selected after each selection.

Starting URL: https://demoqa.com/select-menu

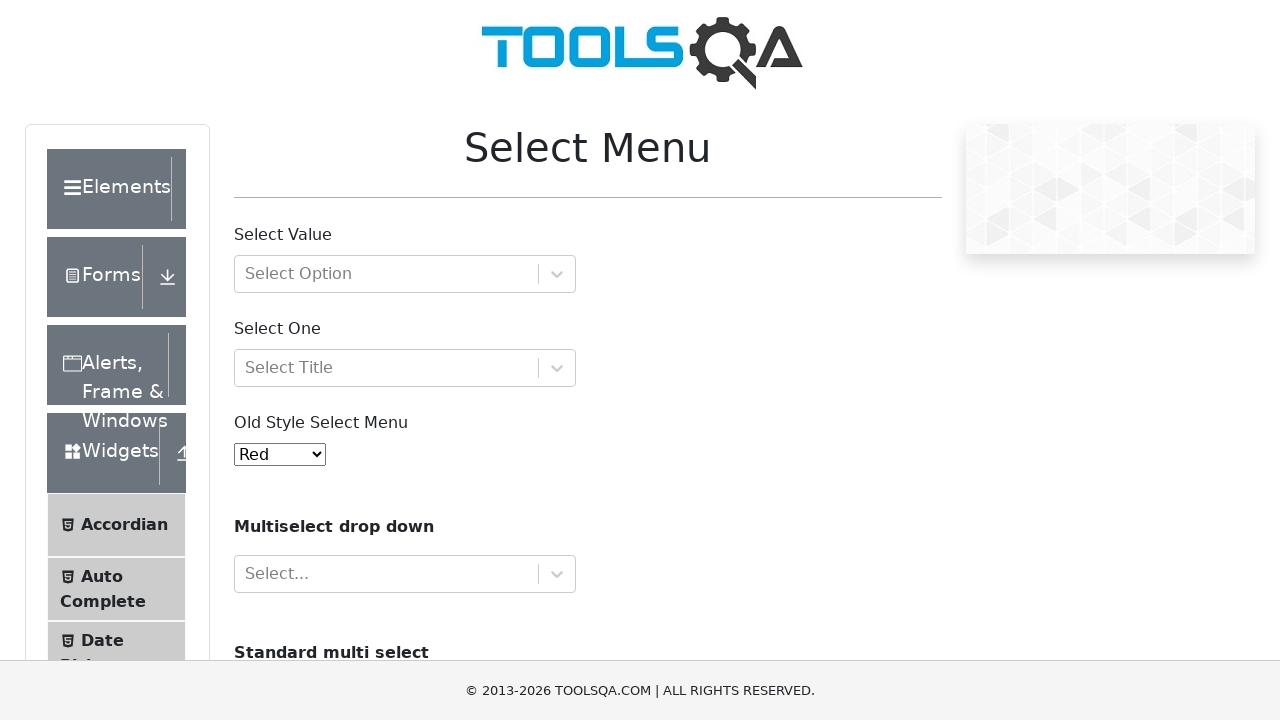

Located dropdown menu element
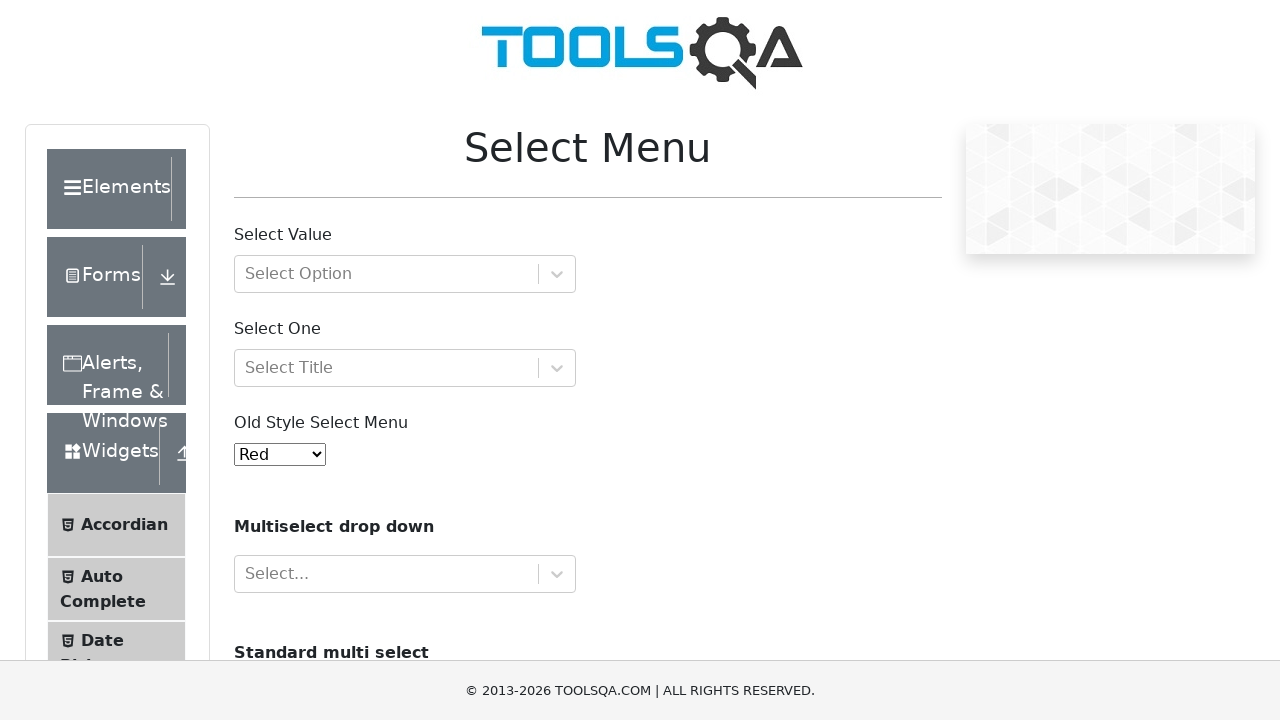

Retrieved initial dropdown value
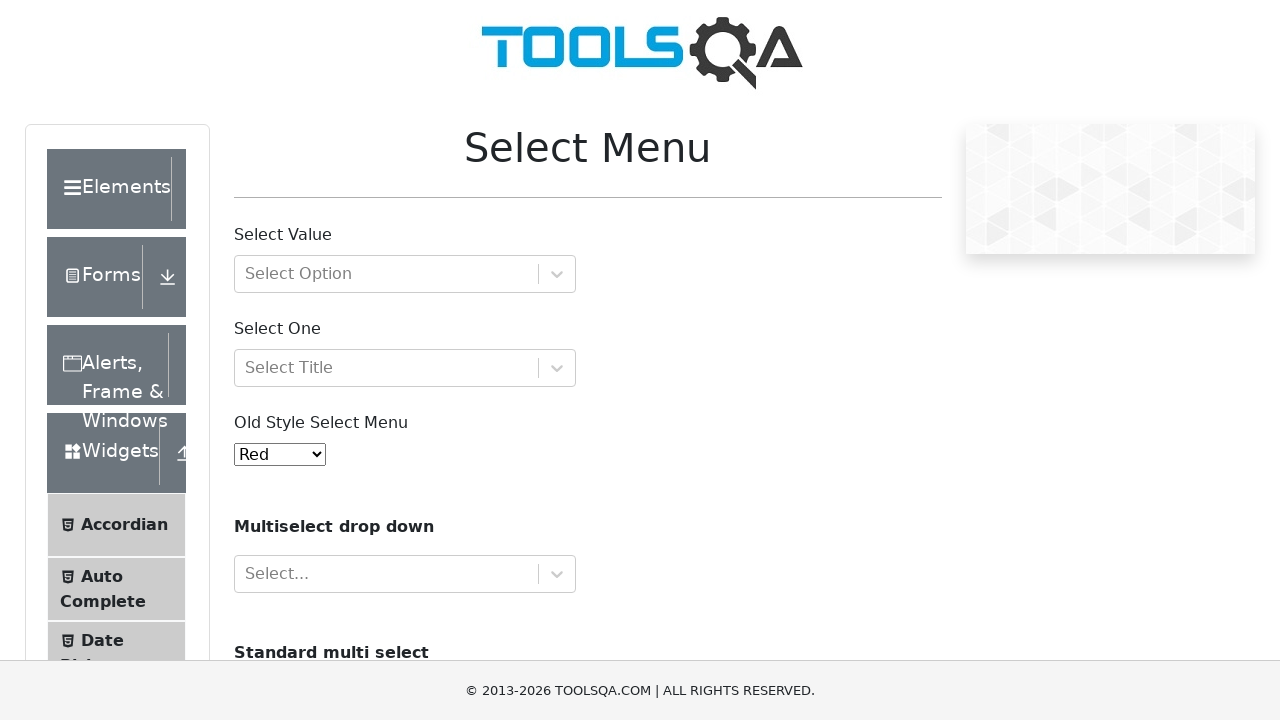

Selected 'Black' option by visible text on #oldSelectMenu
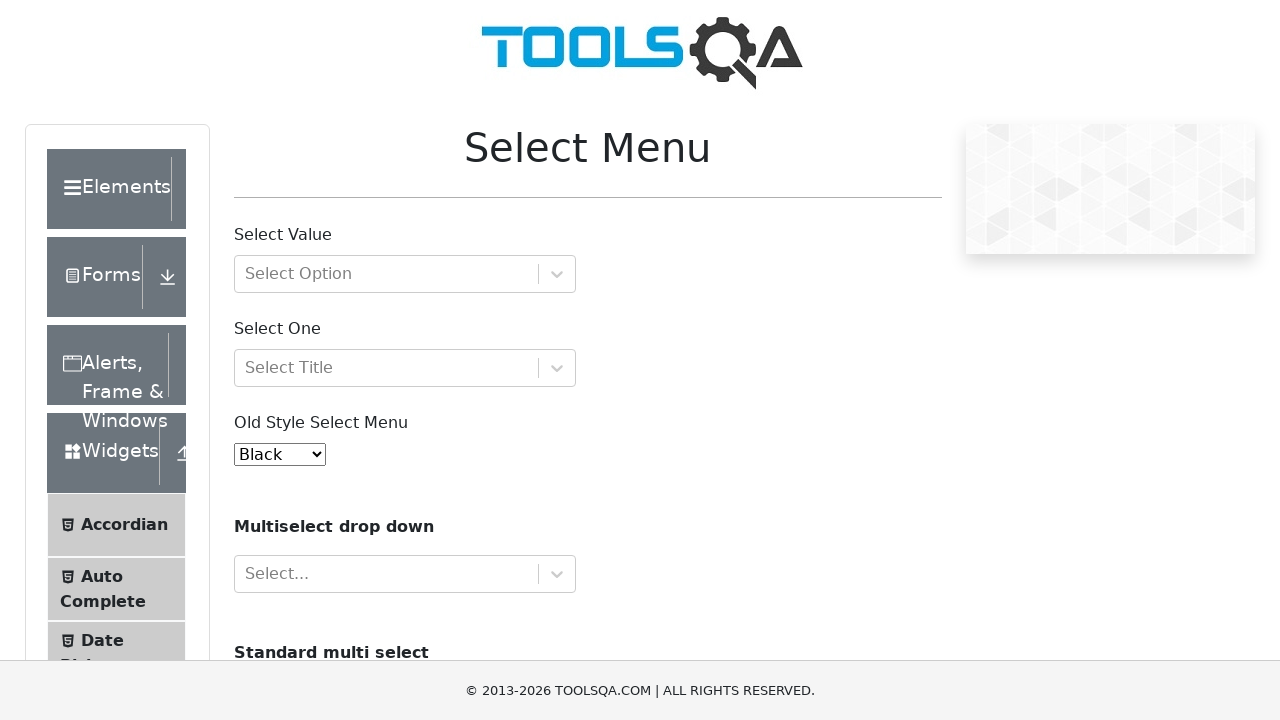

Waited 500ms for selection to apply
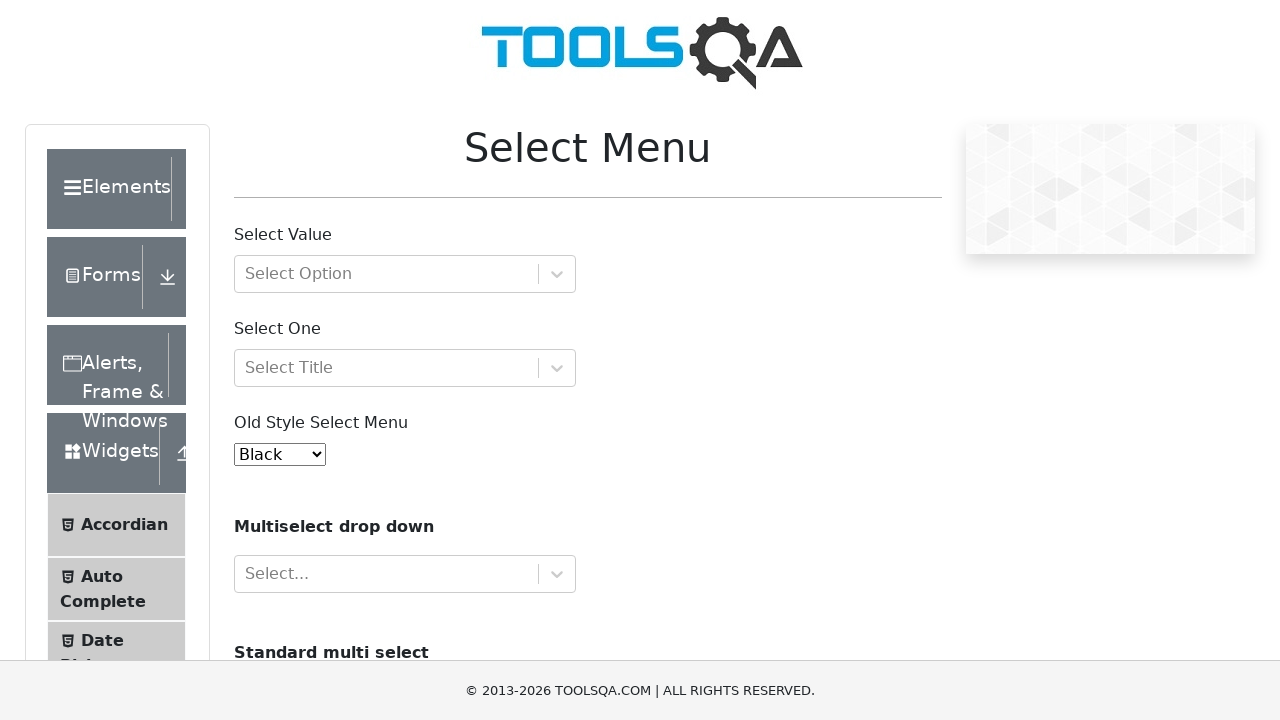

Selected option by index 6 (White) on #oldSelectMenu
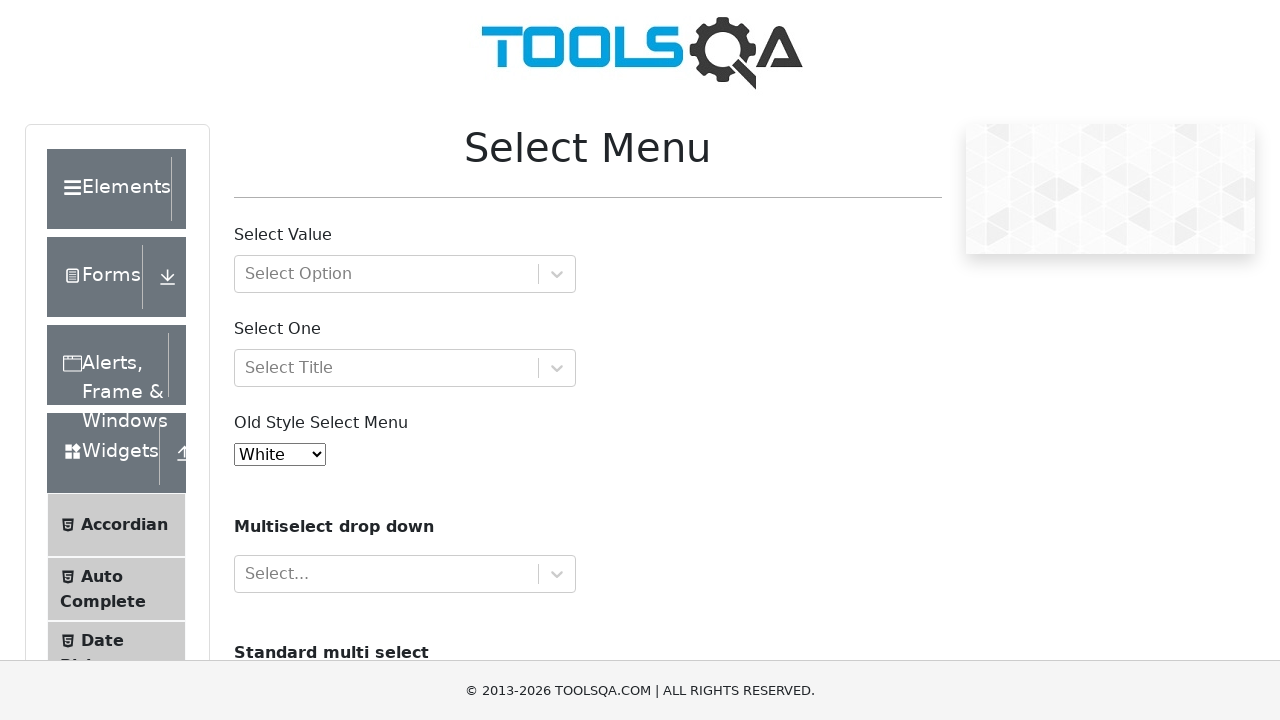

Waited 500ms for selection to apply
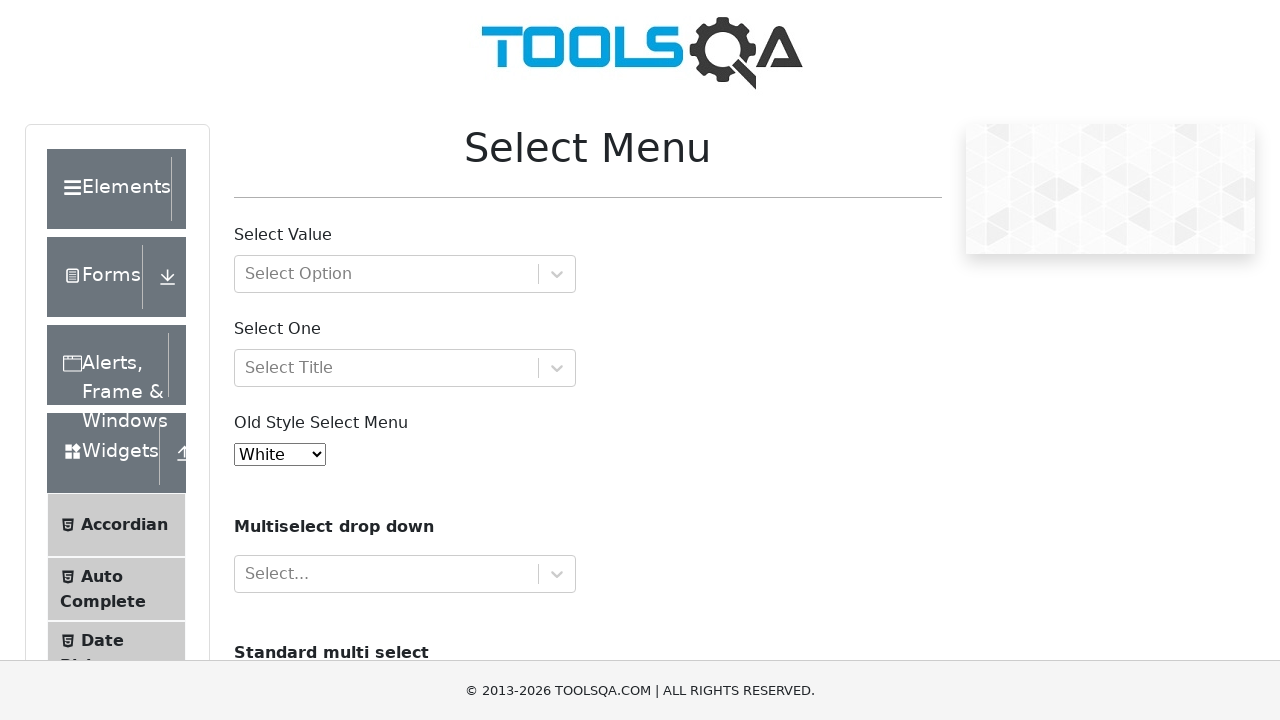

Selected option by value '3' (Yellow) on #oldSelectMenu
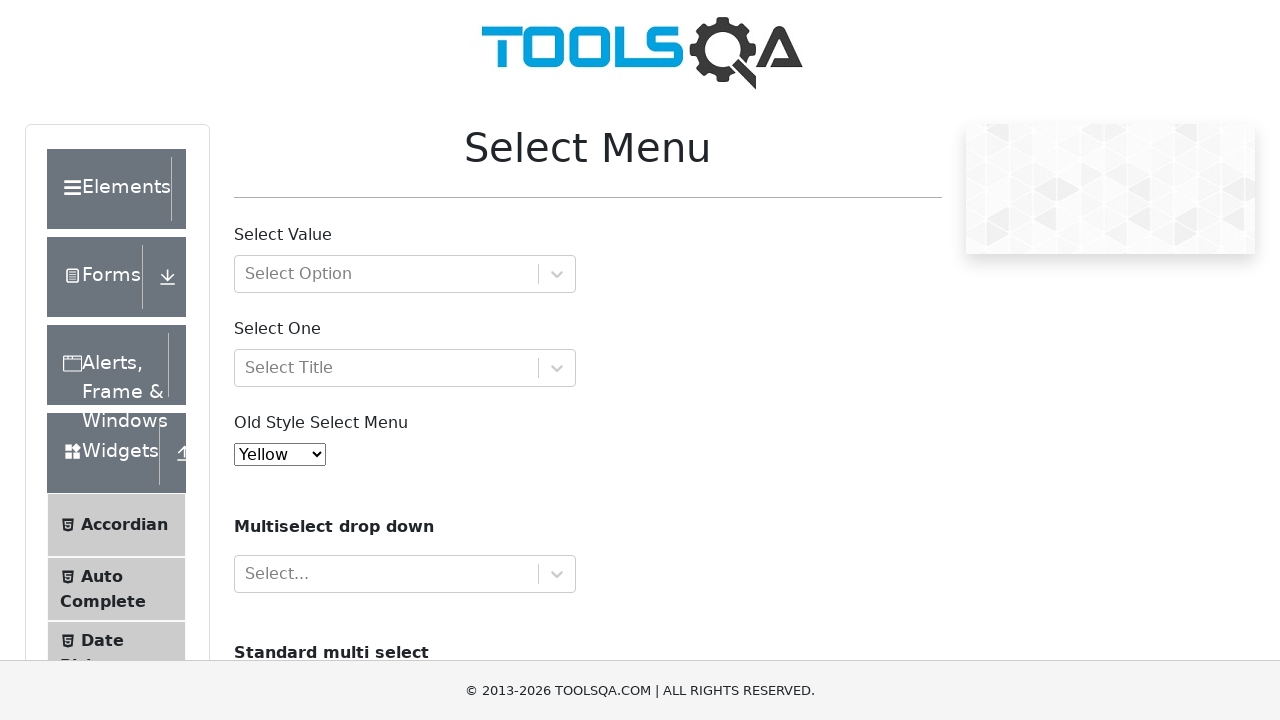

Waited 500ms for selection to apply
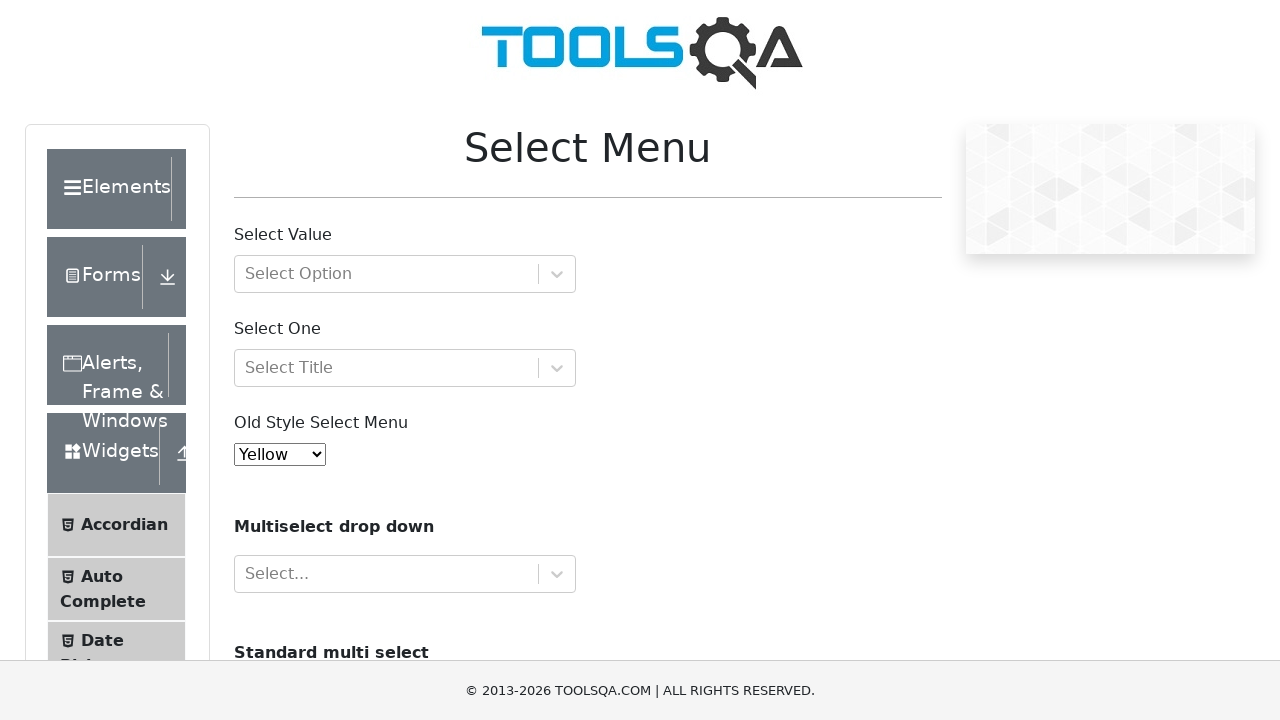

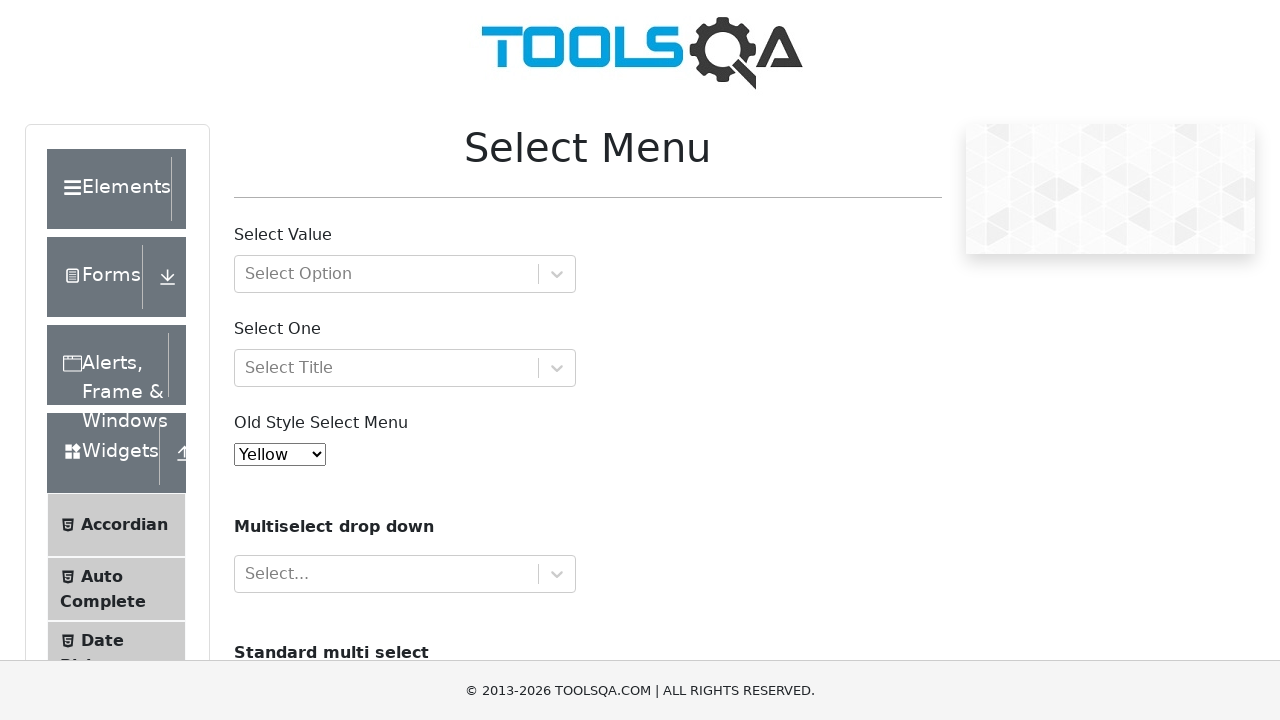